Tests that the currently applied filter is highlighted with selected class

Starting URL: https://demo.playwright.dev/todomvc

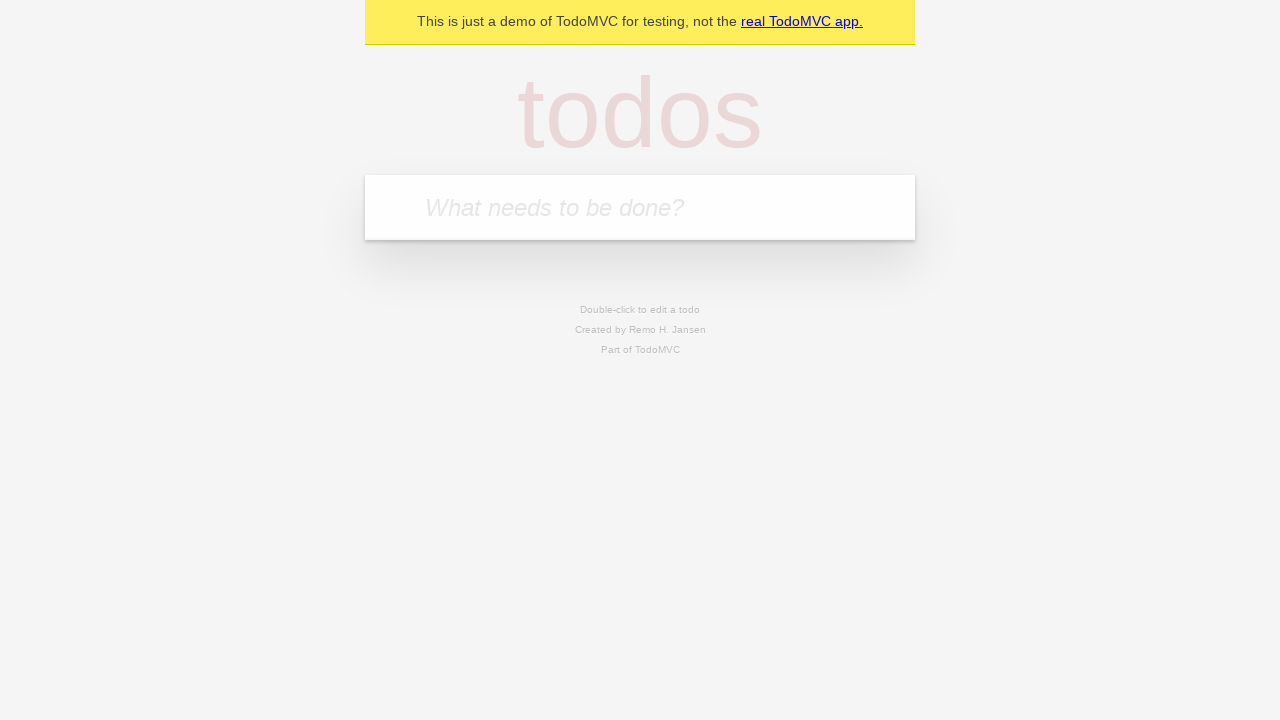

Filled todo input with 'buy some cheese' on input[placeholder='What needs to be done?']
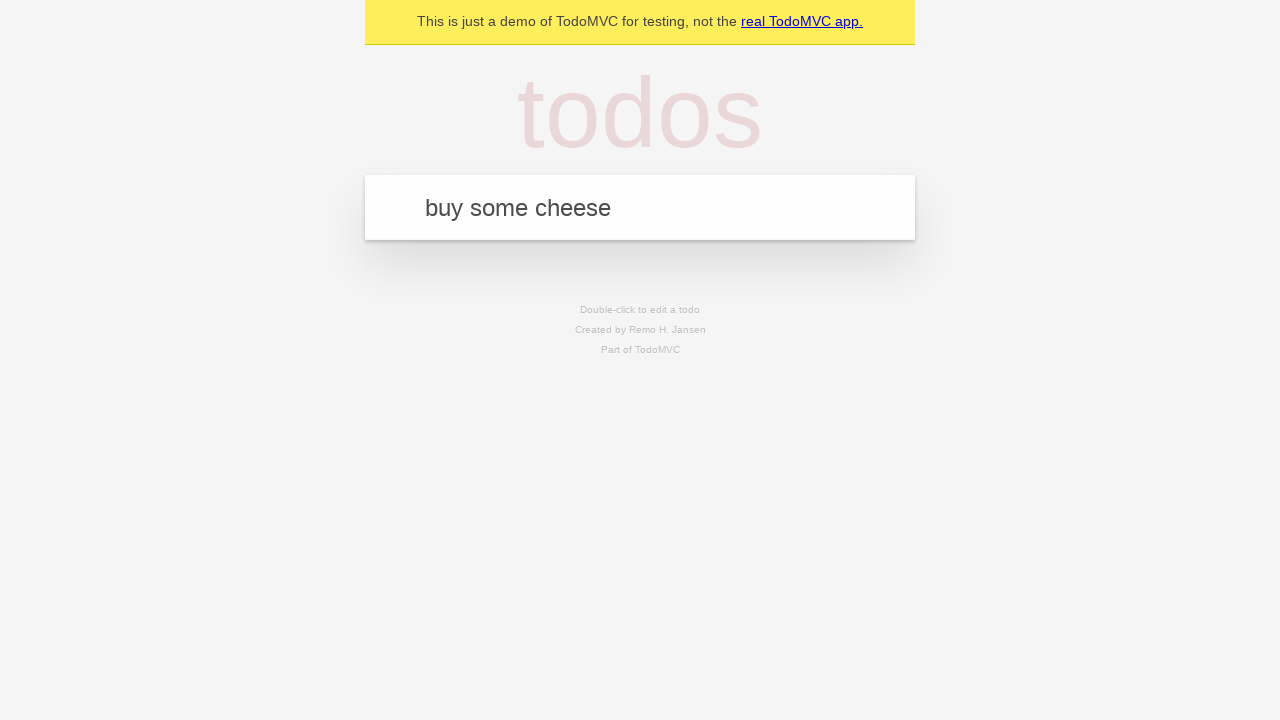

Pressed Enter to add first todo on input[placeholder='What needs to be done?']
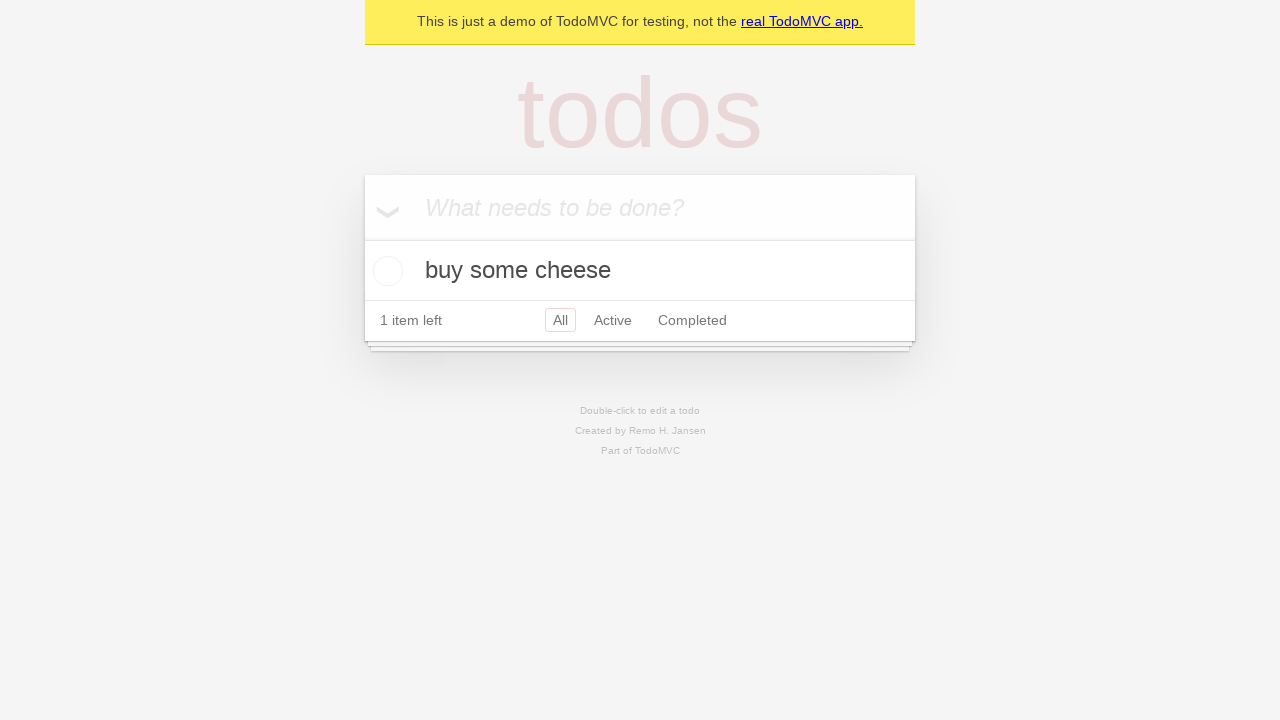

Filled todo input with 'feed the cat' on input[placeholder='What needs to be done?']
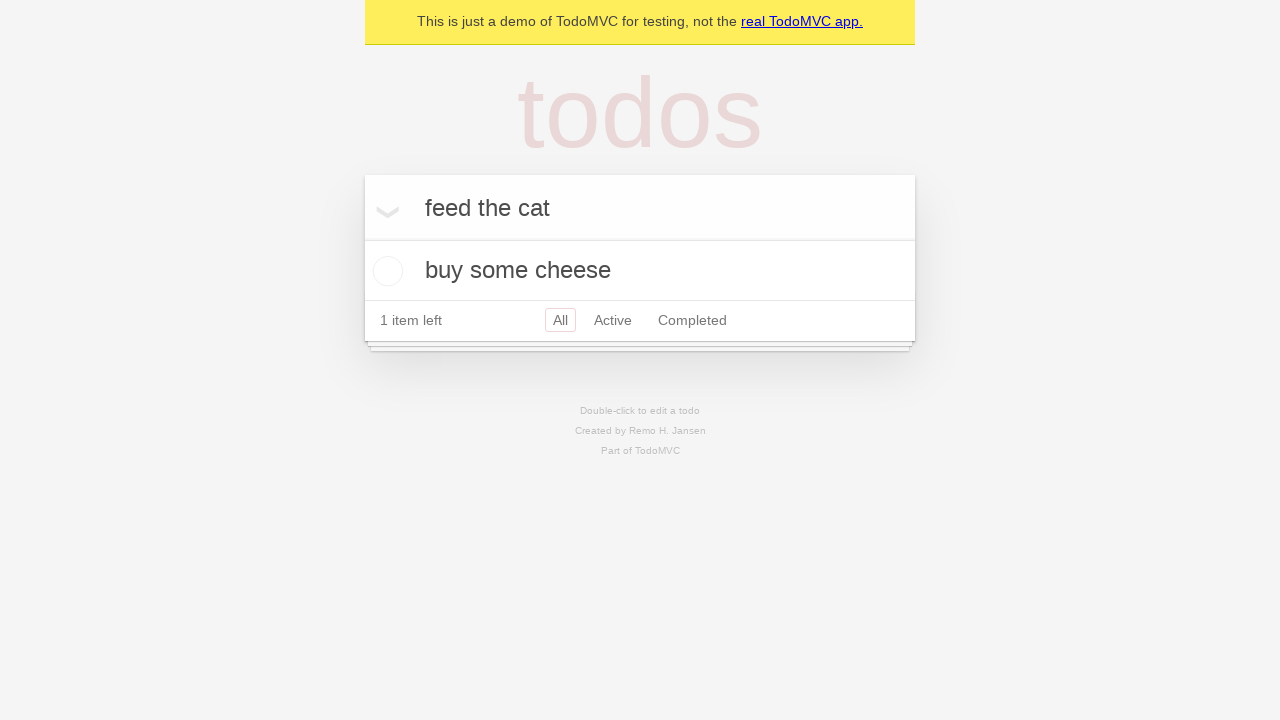

Pressed Enter to add second todo on input[placeholder='What needs to be done?']
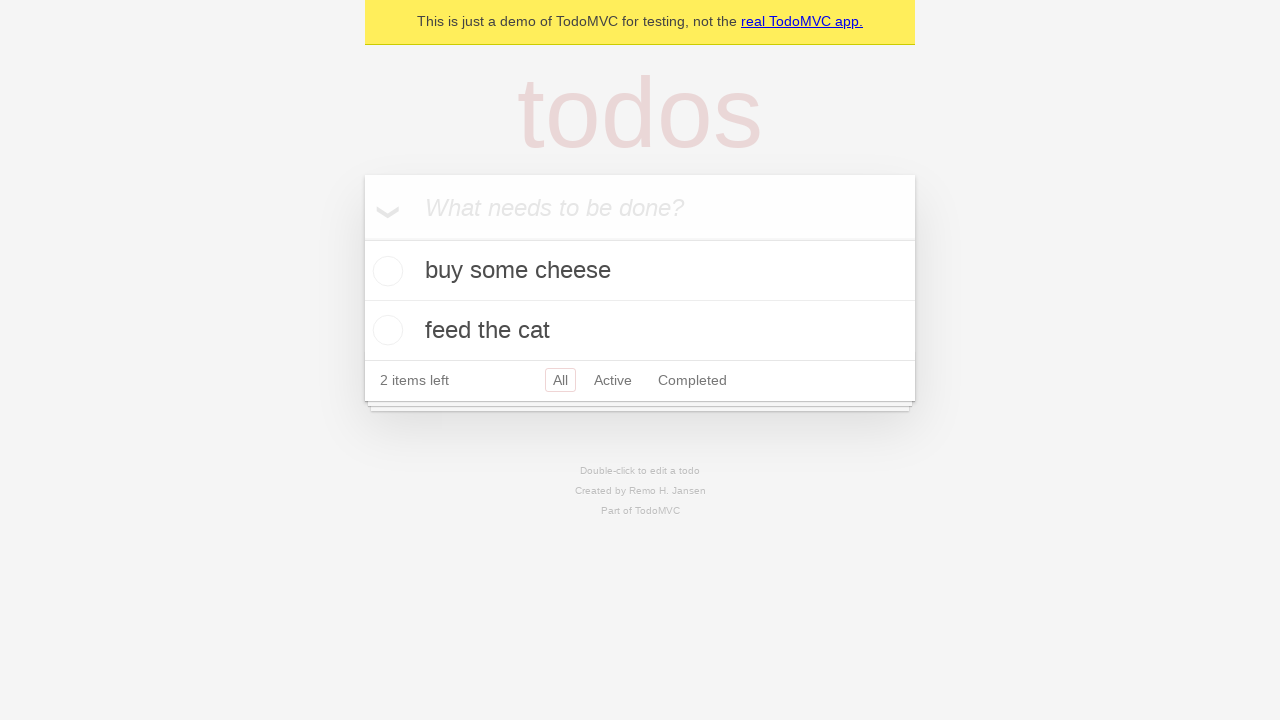

Filled todo input with 'book a doctors appointment' on input[placeholder='What needs to be done?']
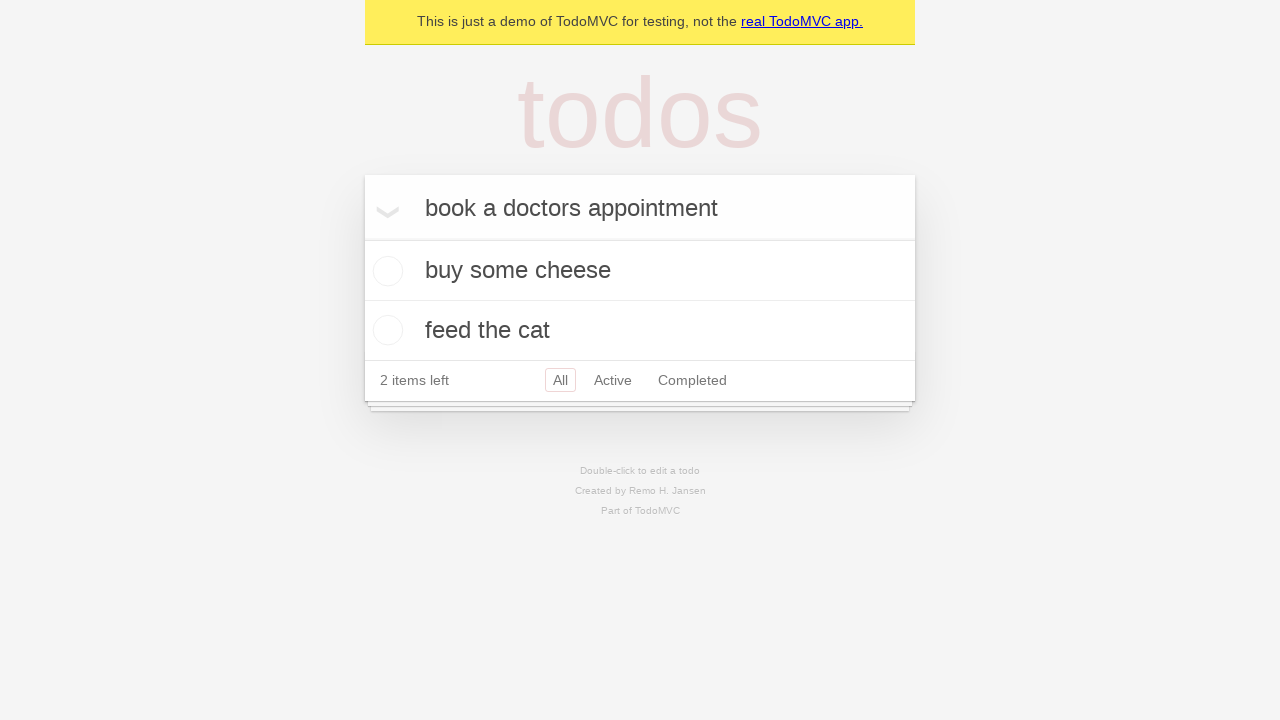

Pressed Enter to add third todo on input[placeholder='What needs to be done?']
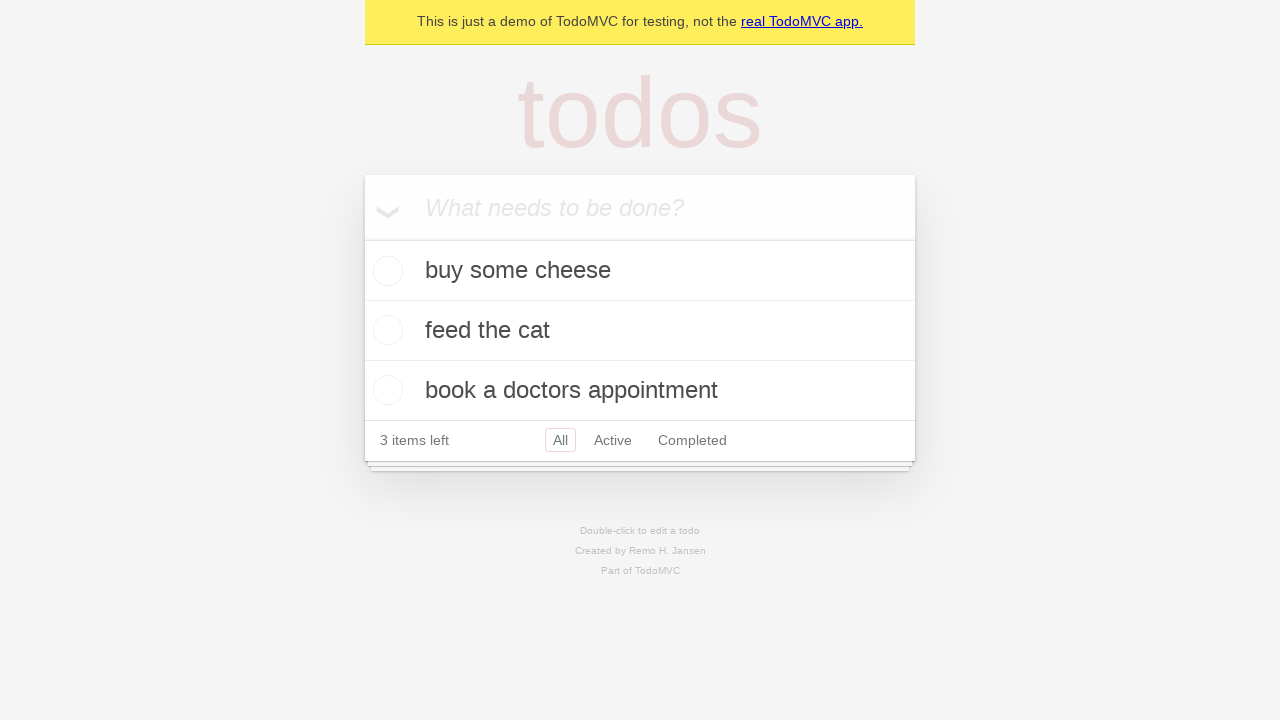

Clicked Active filter at (613, 440) on a:has-text('Active')
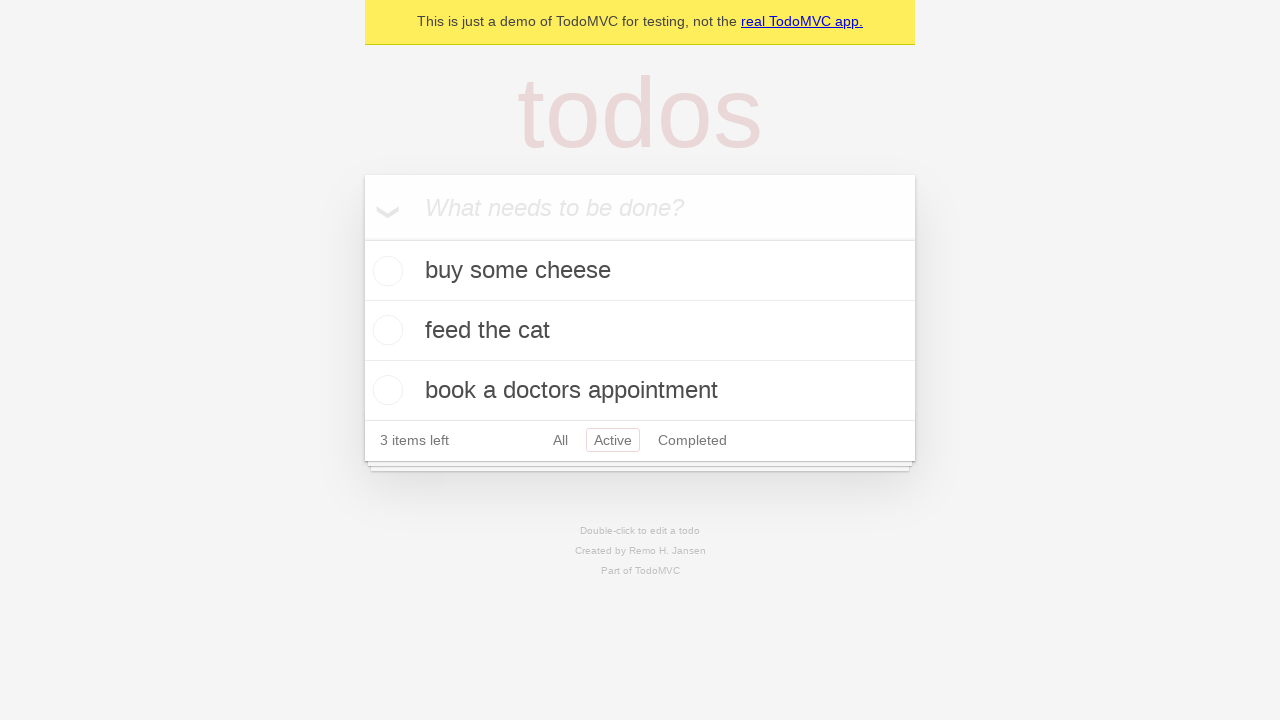

Clicked Completed filter to verify it is highlighted with selected class at (692, 440) on a:has-text('Completed')
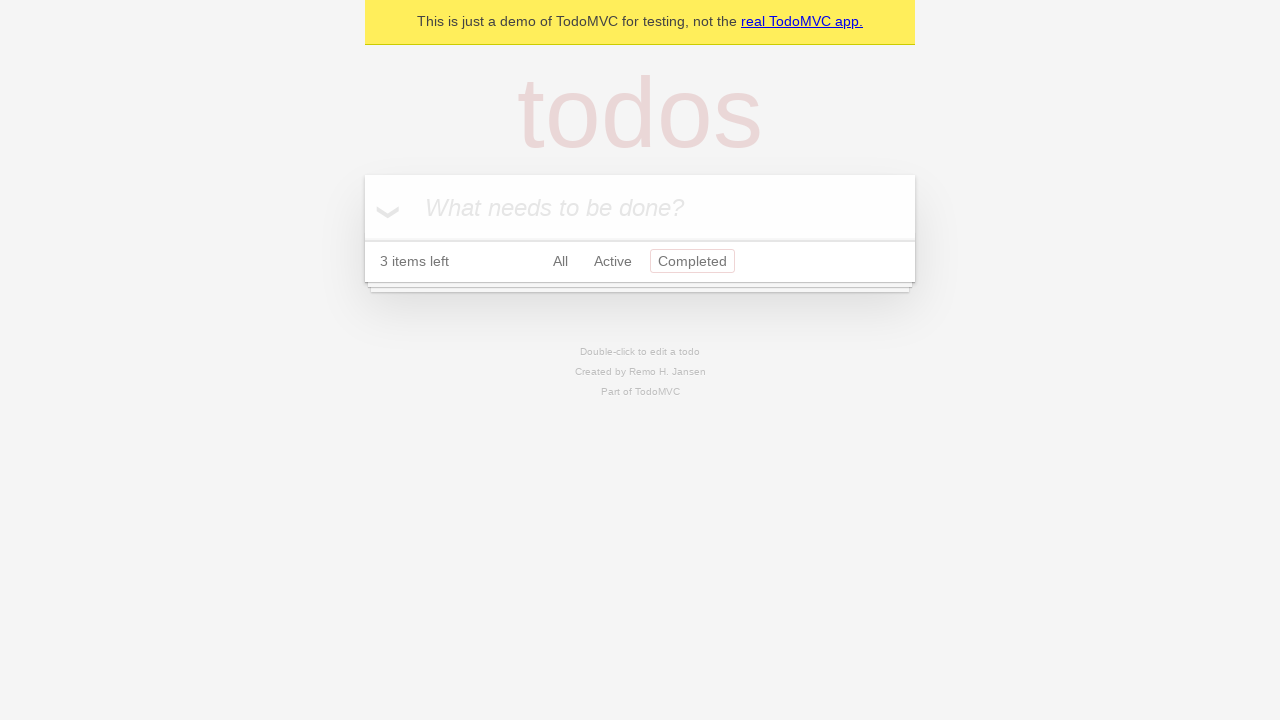

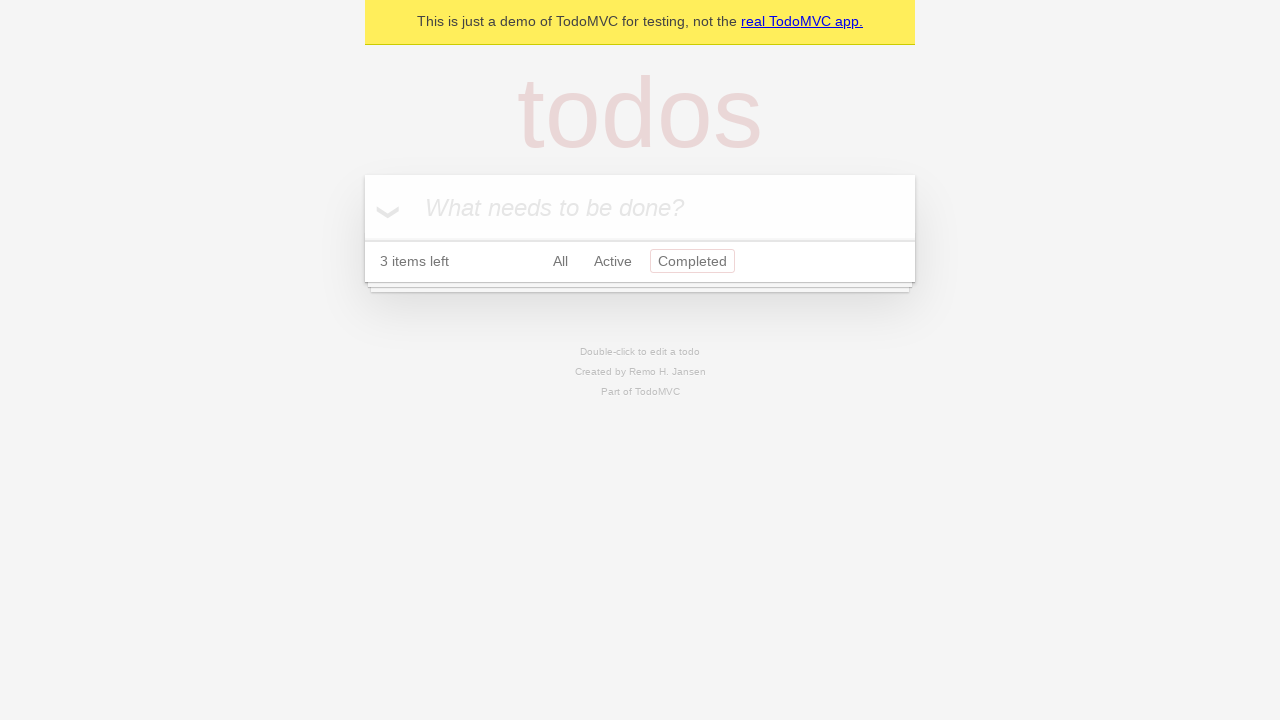